Tests file upload functionality by uploading a test file and verifying the upload confirmation message is displayed

Starting URL: https://the-internet.herokuapp.com/upload

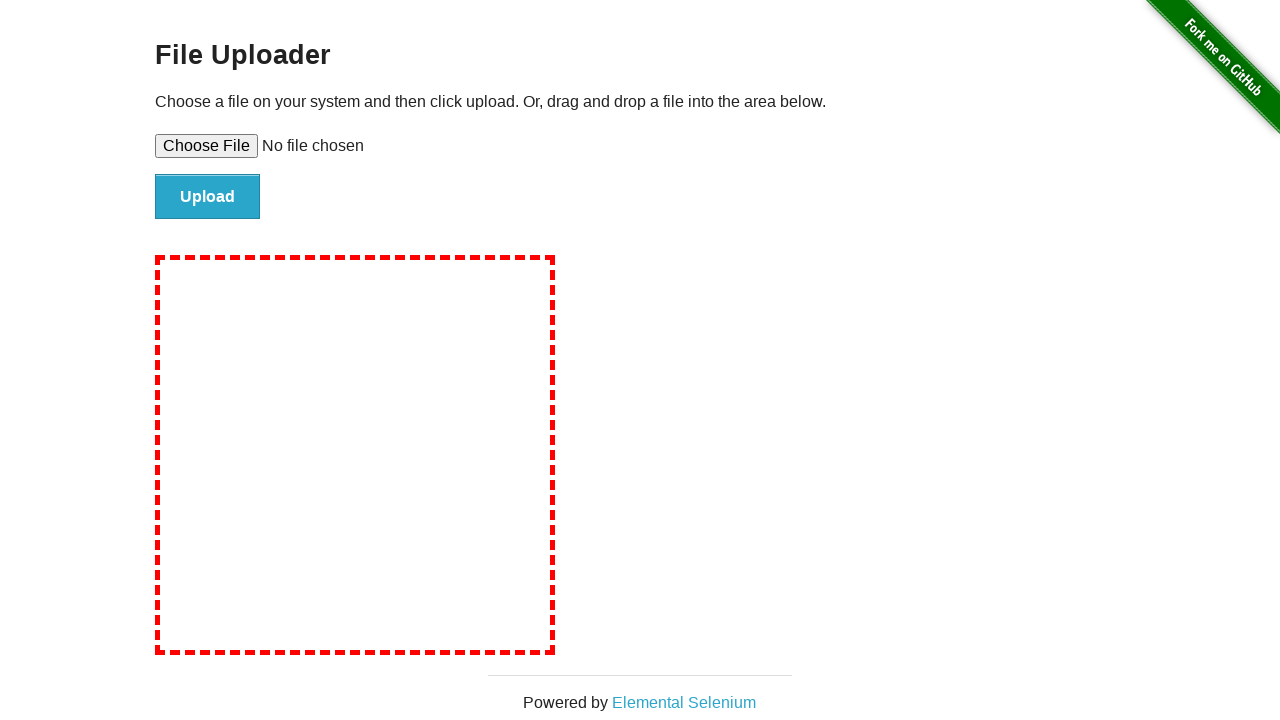

Created temporary test file for upload
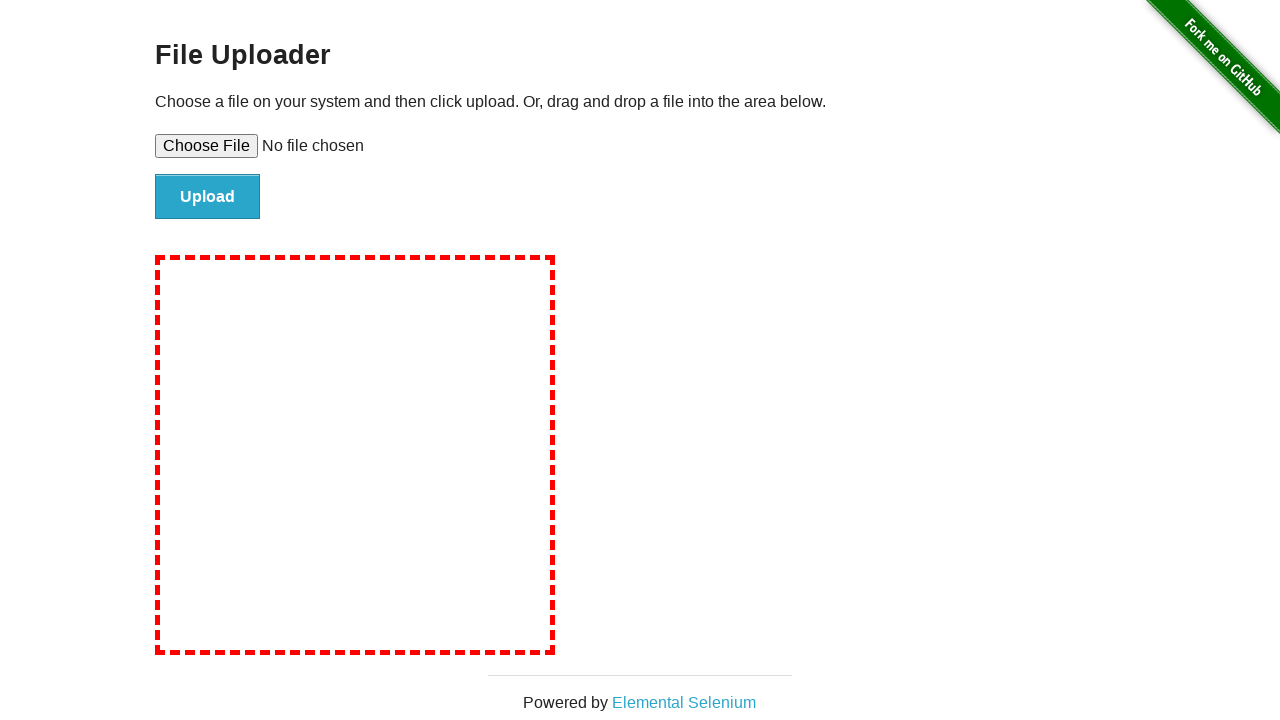

Set file input with test file path
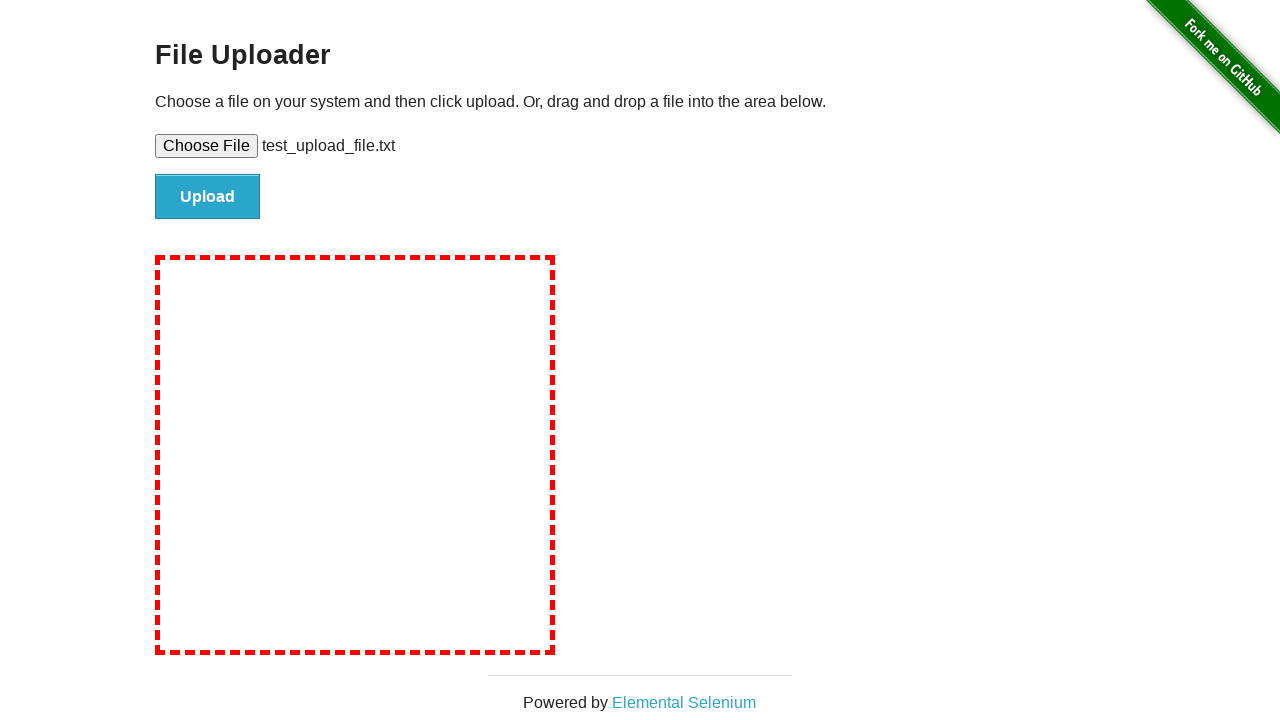

Clicked file upload submit button at (208, 197) on #file-submit
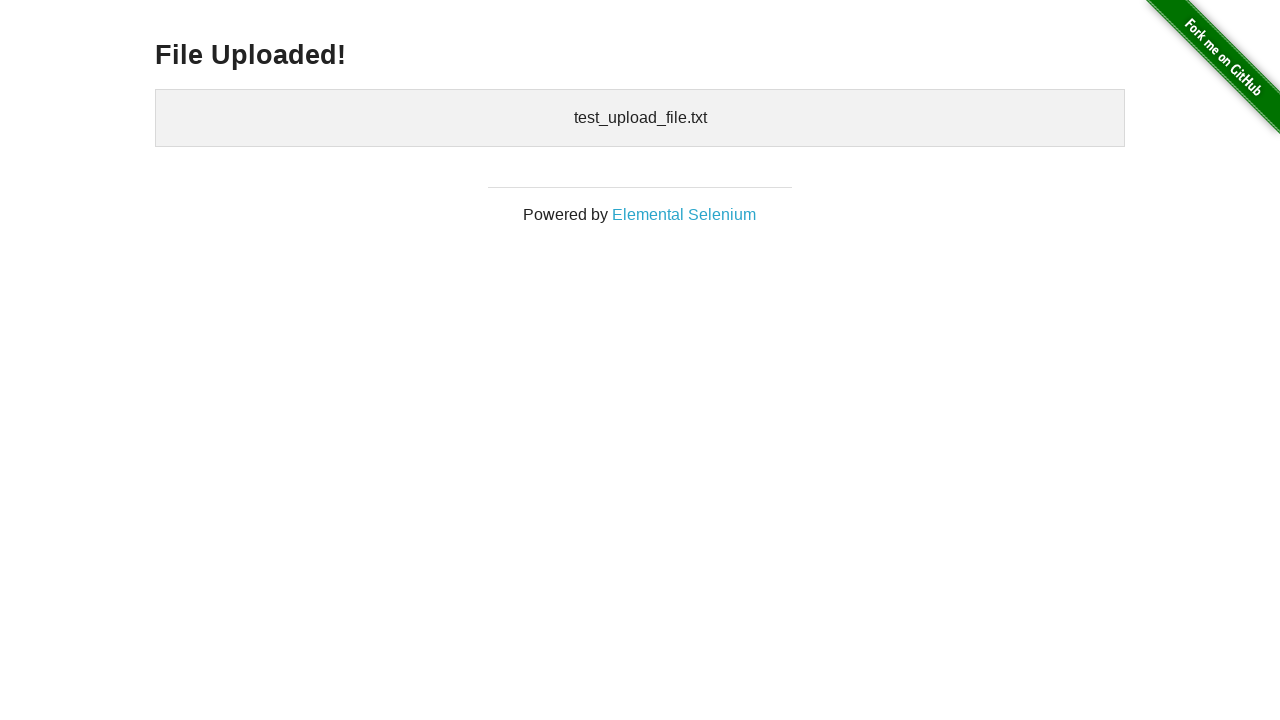

Upload confirmation heading appeared
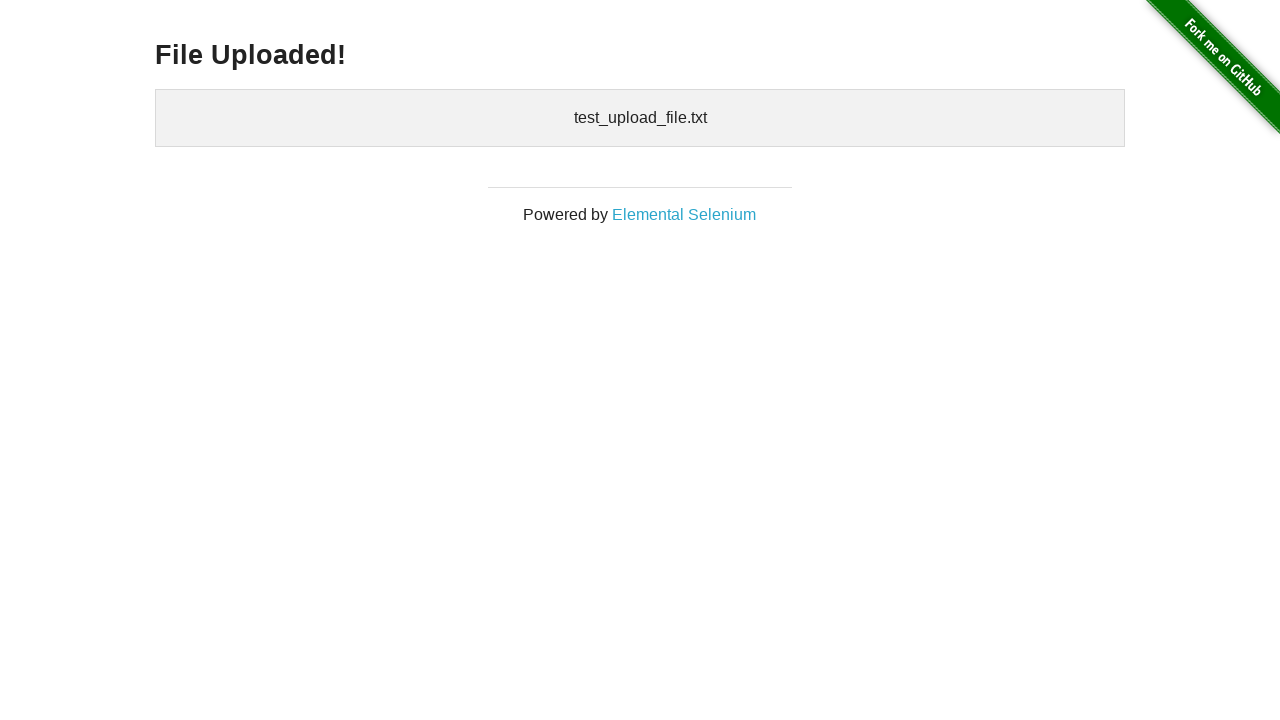

Retrieved upload confirmation message: File Uploaded!
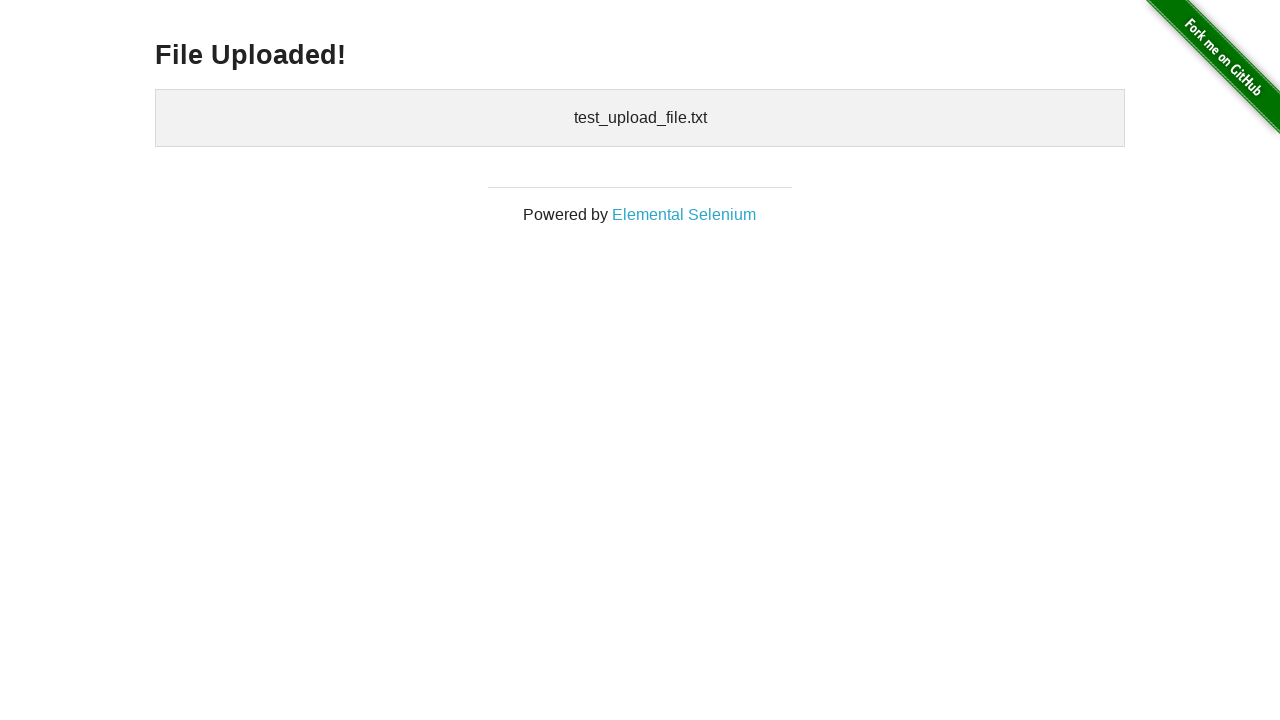

Verified 'File Uploaded!' message in confirmation
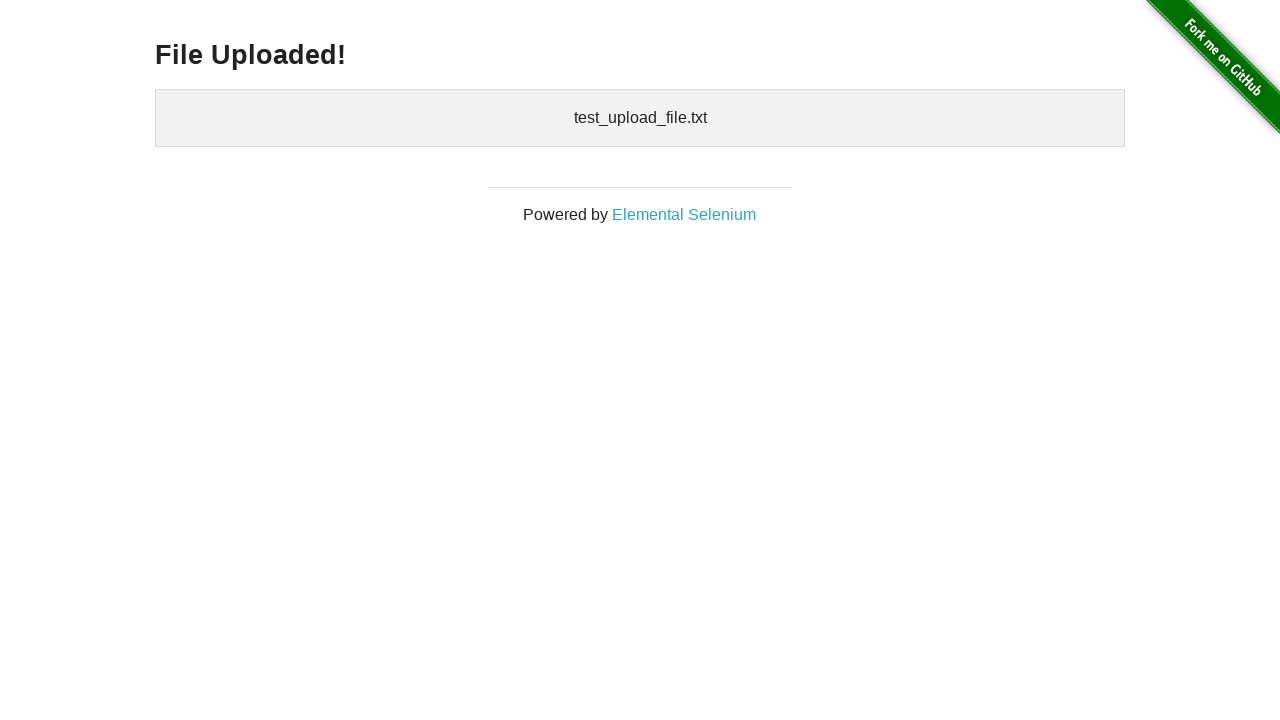

Cleaned up temporary test file
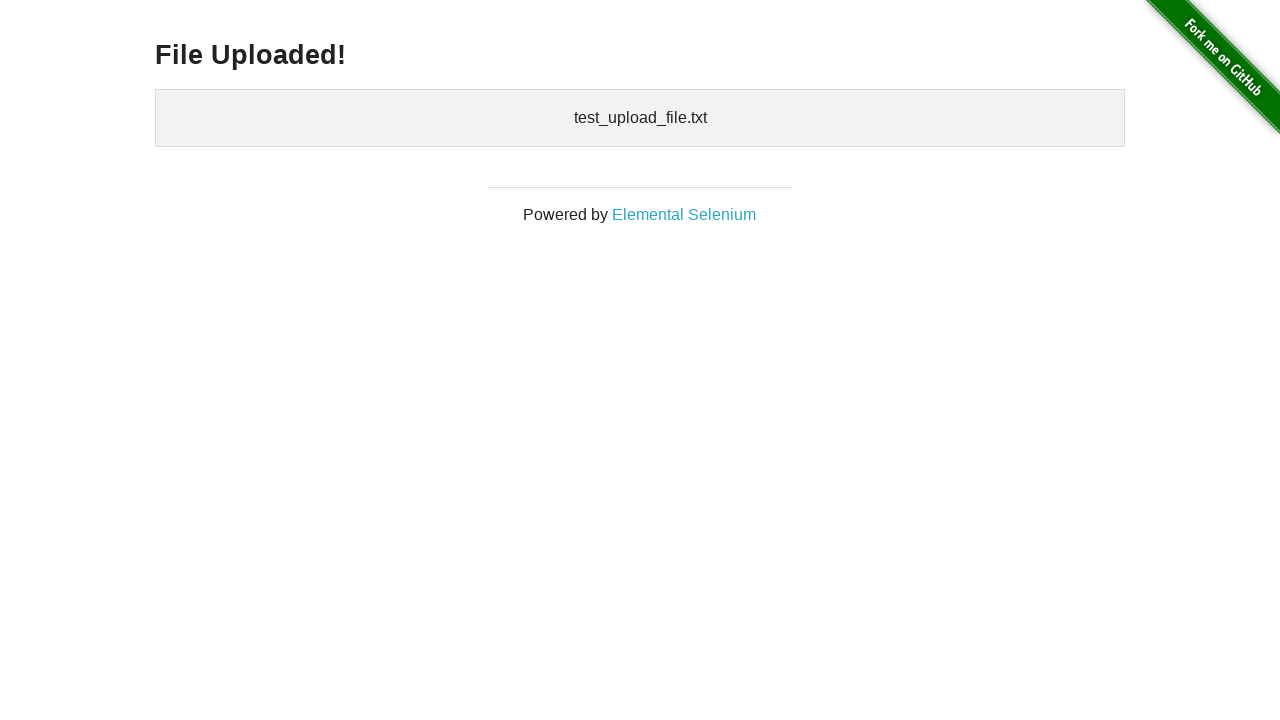

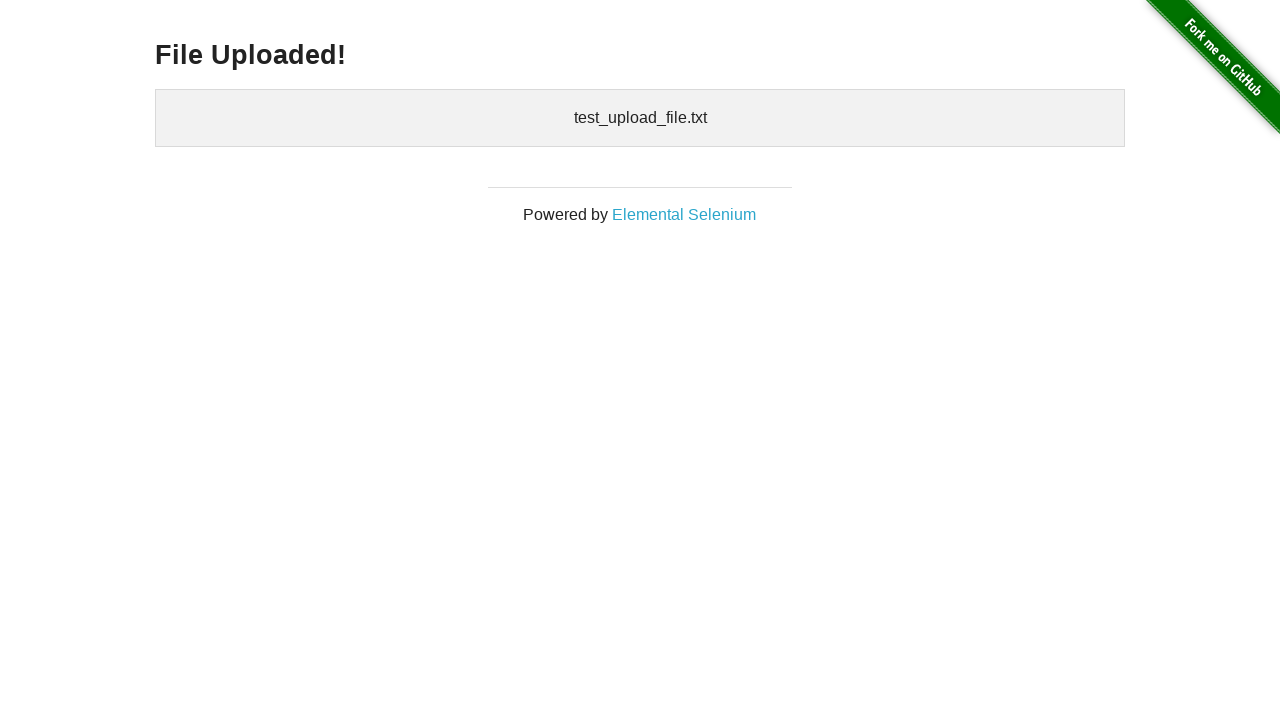